Tests form interactions including checkbox selection, radio button selection, and show/hide functionality of a text input field

Starting URL: https://rahulshettyacademy.com/AutomationPractice/

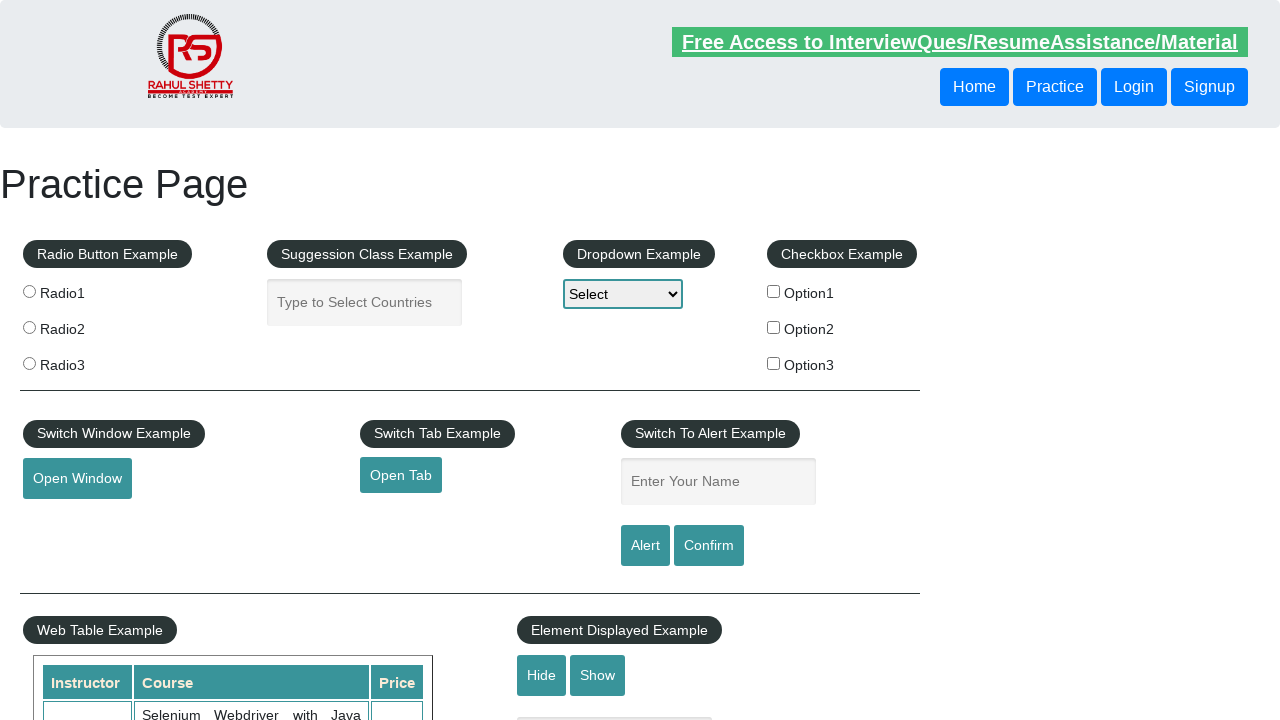

Located all checkboxes on the page
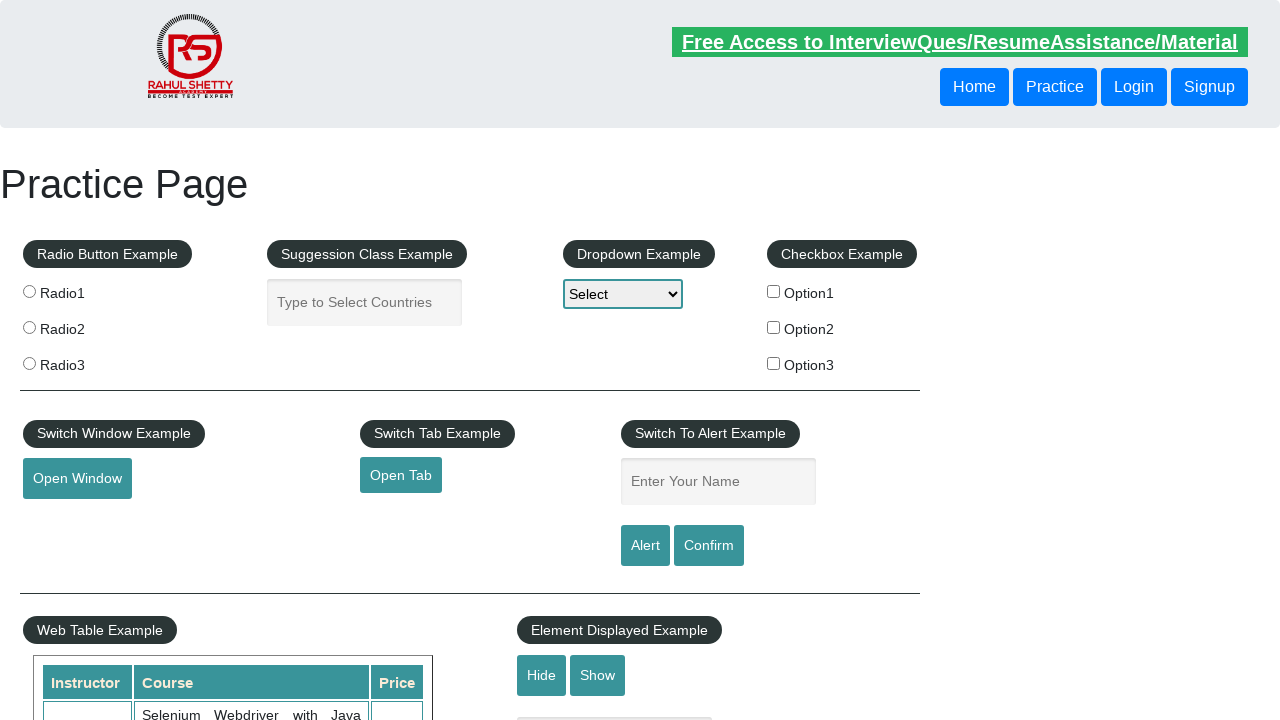

Found 3 checkboxes
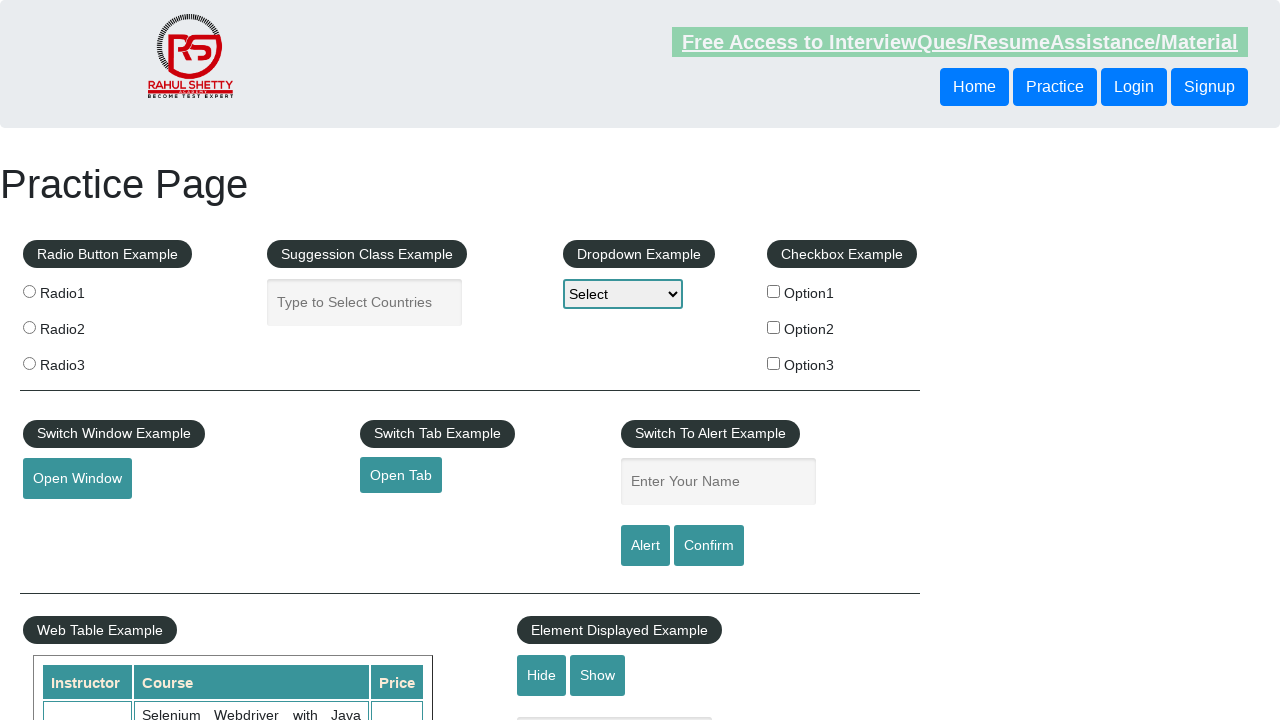

Clicked checkbox with value 'option2' at (774, 327) on xpath=//input[@type='checkbox'] >> nth=1
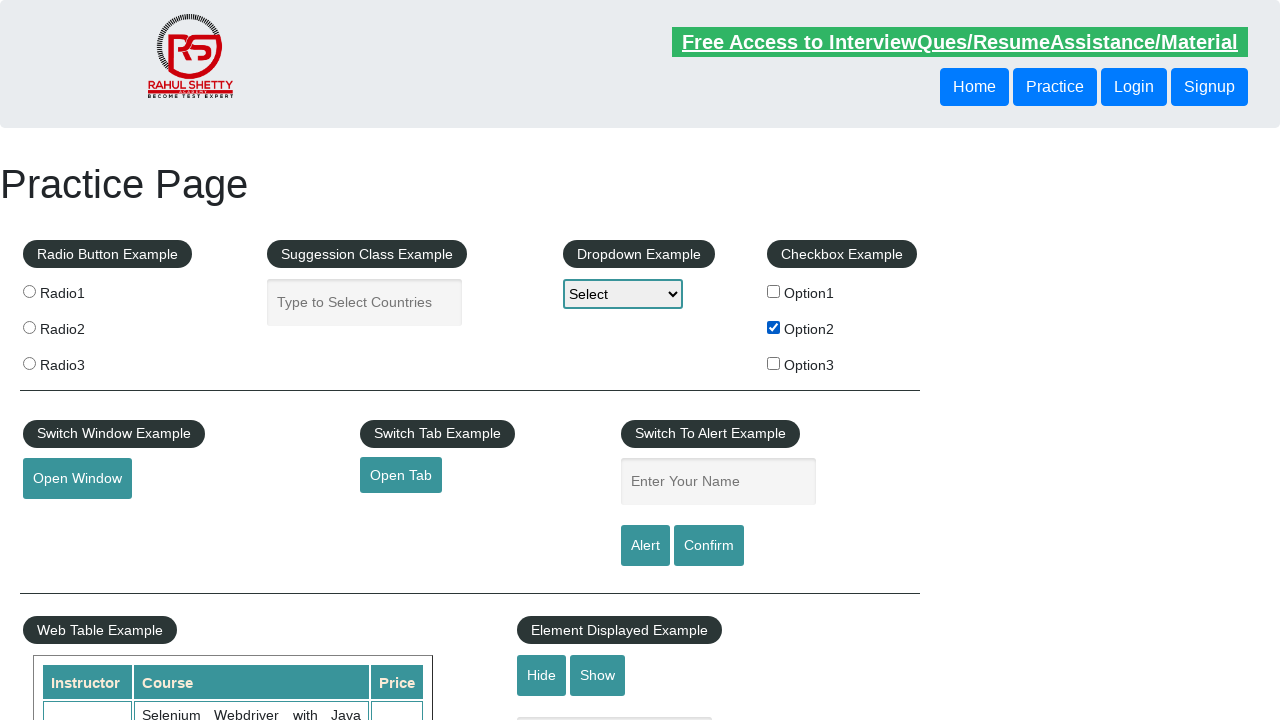

Located all radio buttons
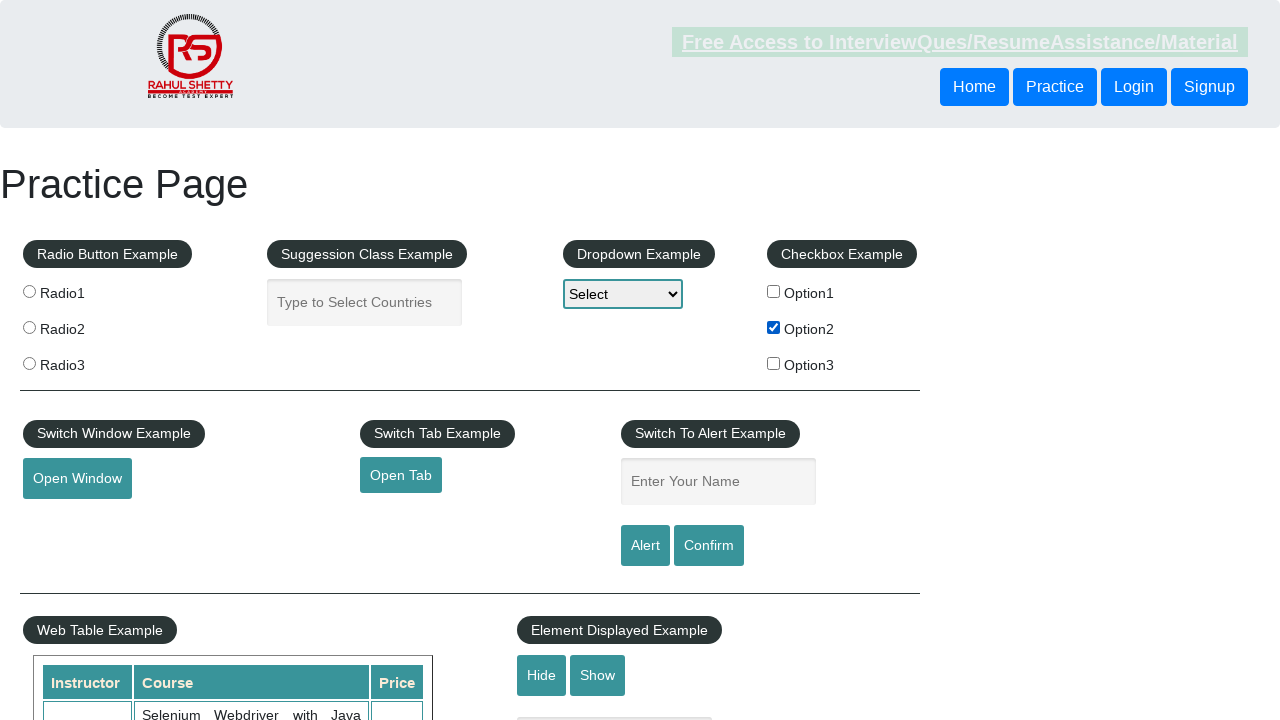

Clicked the third radio button at (29, 363) on input[name='radioButton'] >> nth=2
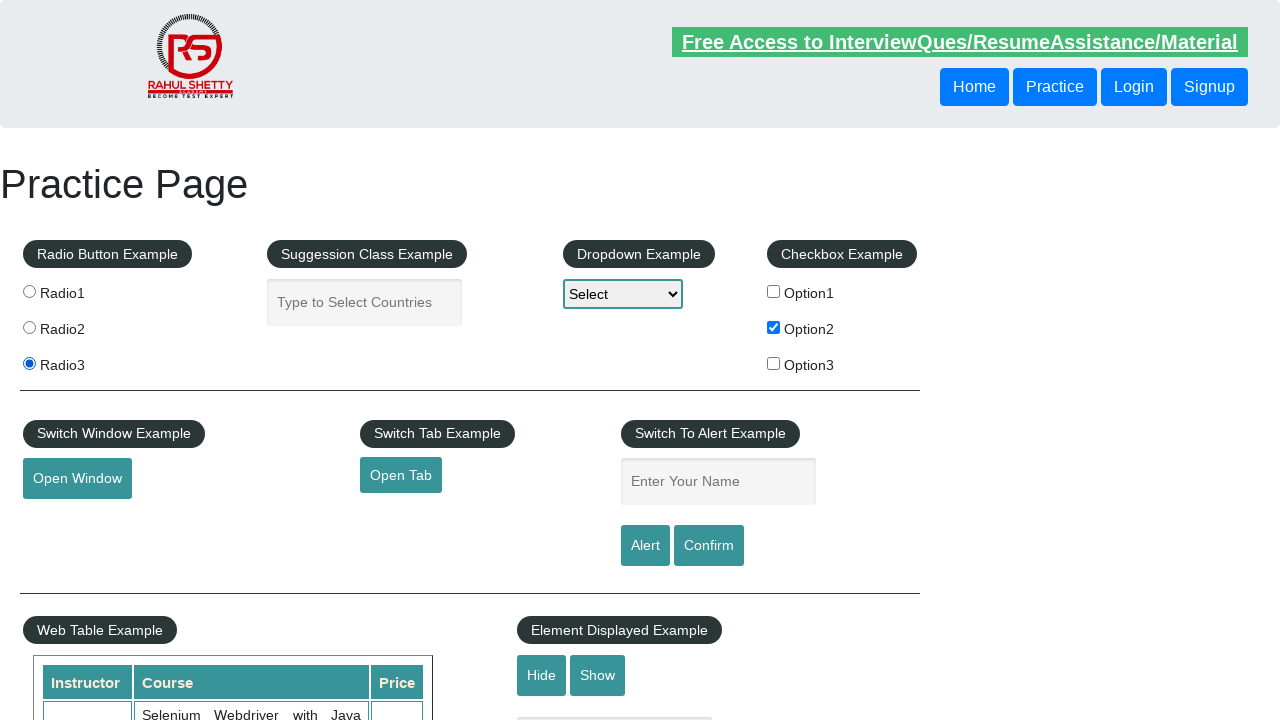

Clicked hide button to hide the text input field at (542, 675) on #hide-textbox
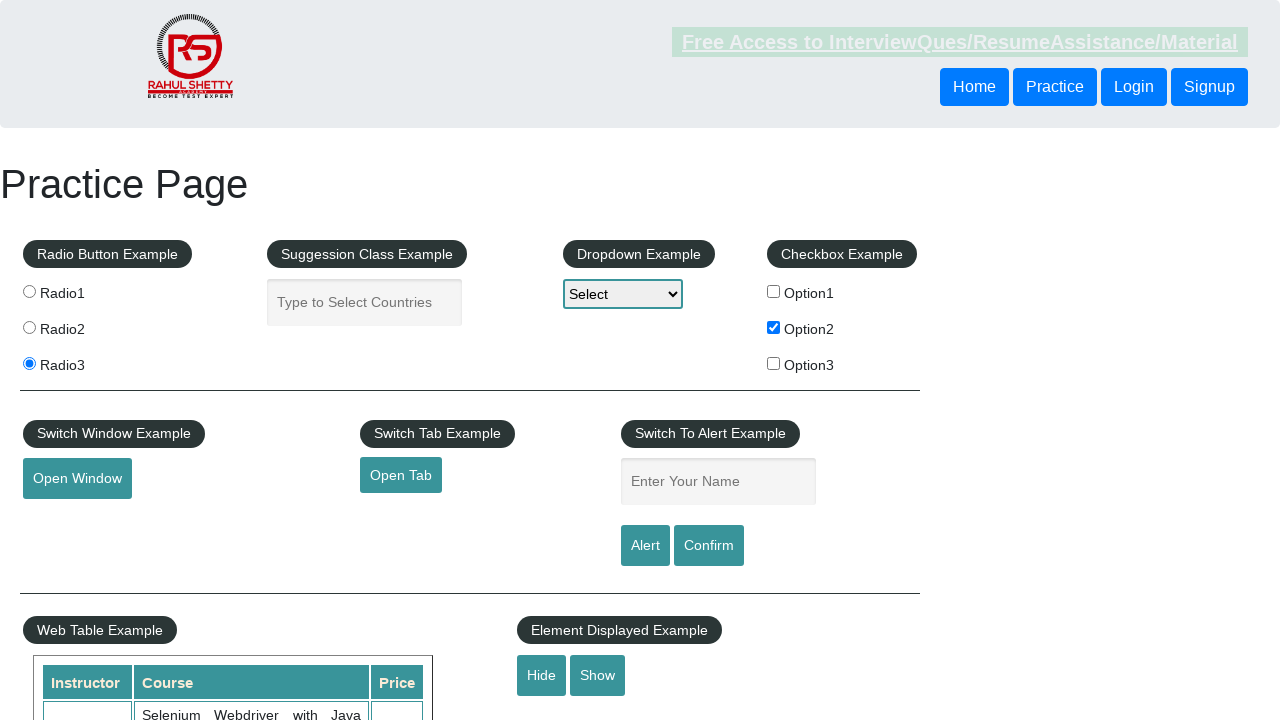

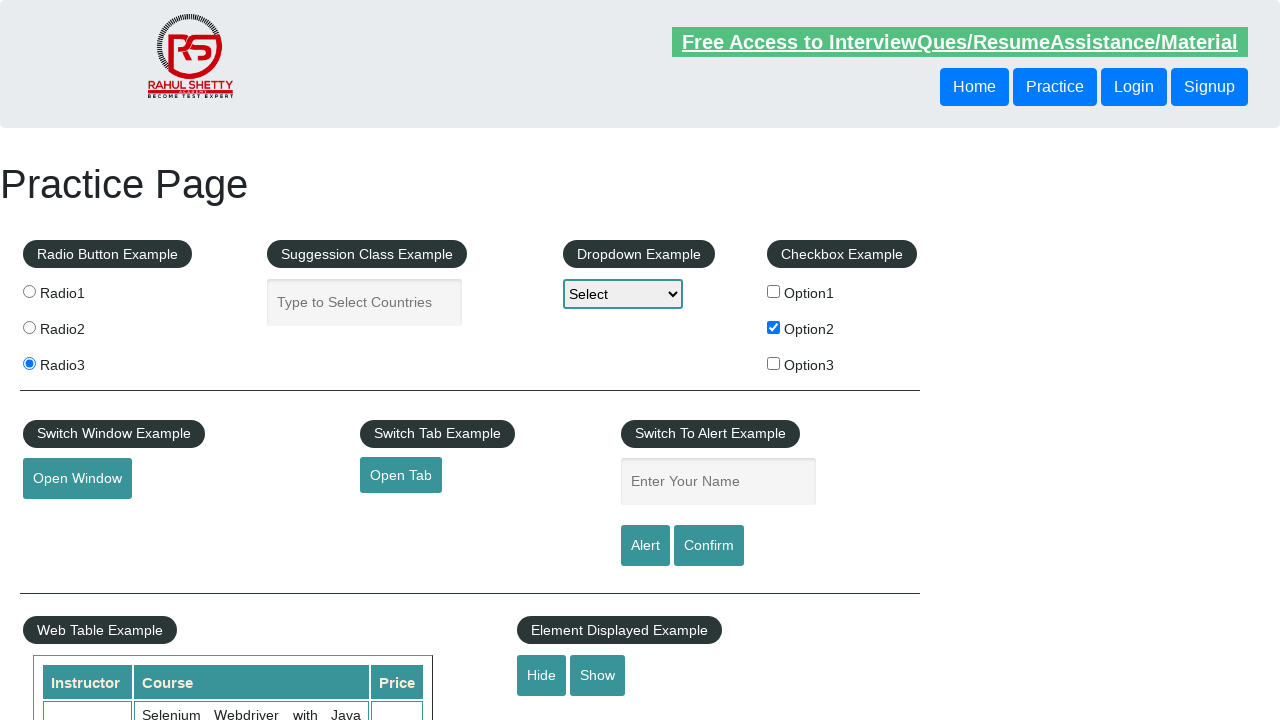